Tests that new items are appended to the bottom of the list by creating 3 todos and verifying the count

Starting URL: https://demo.playwright.dev/todomvc

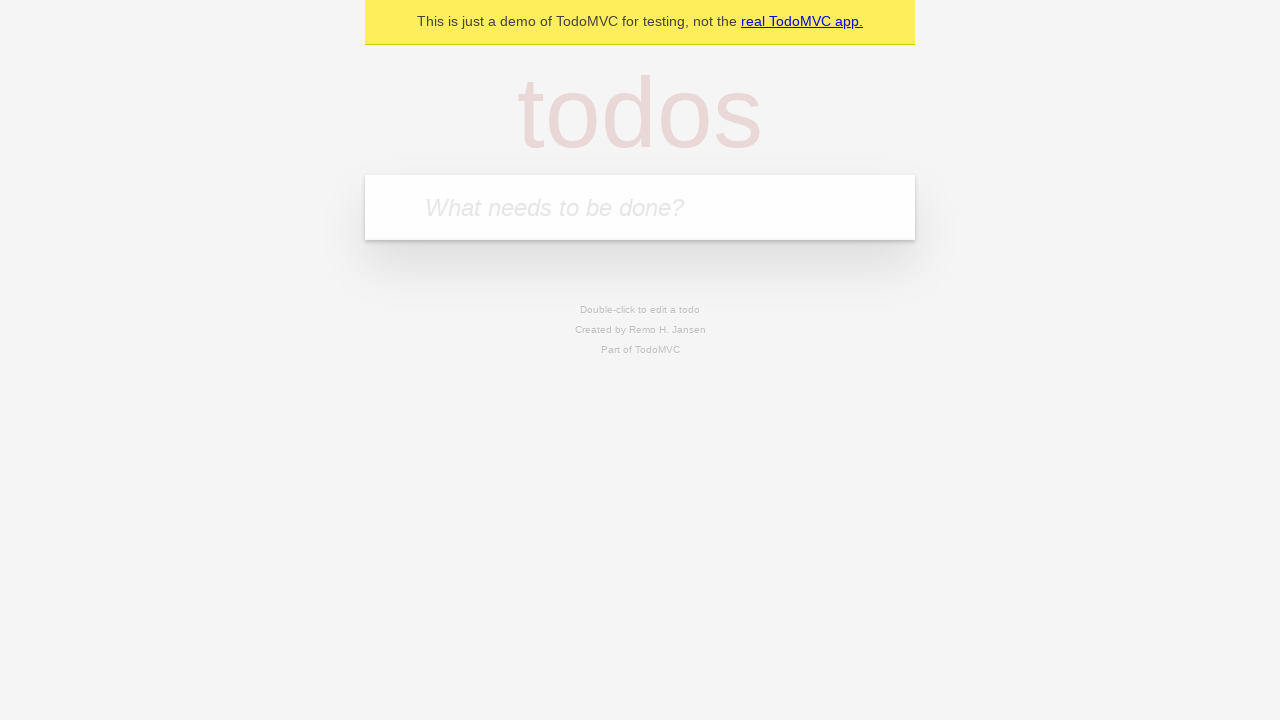

Filled todo input with 'buy some cheese' on internal:attr=[placeholder="What needs to be done?"i]
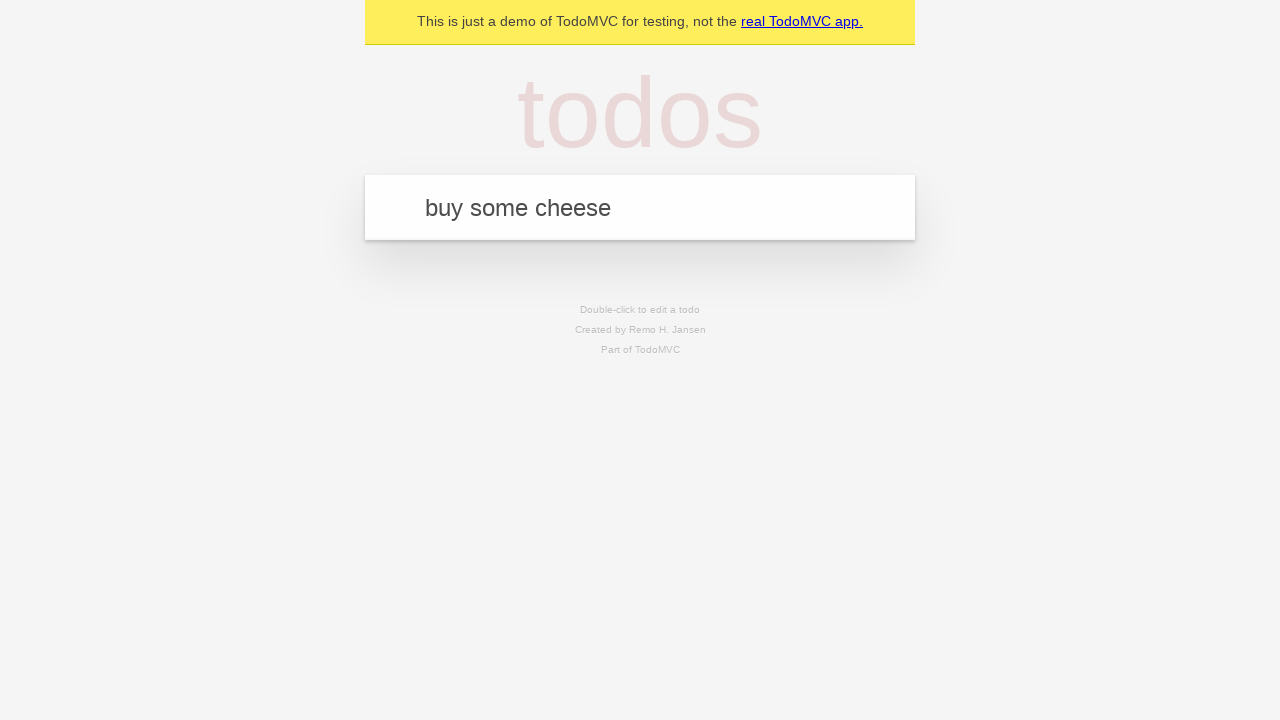

Pressed Enter to create first todo on internal:attr=[placeholder="What needs to be done?"i]
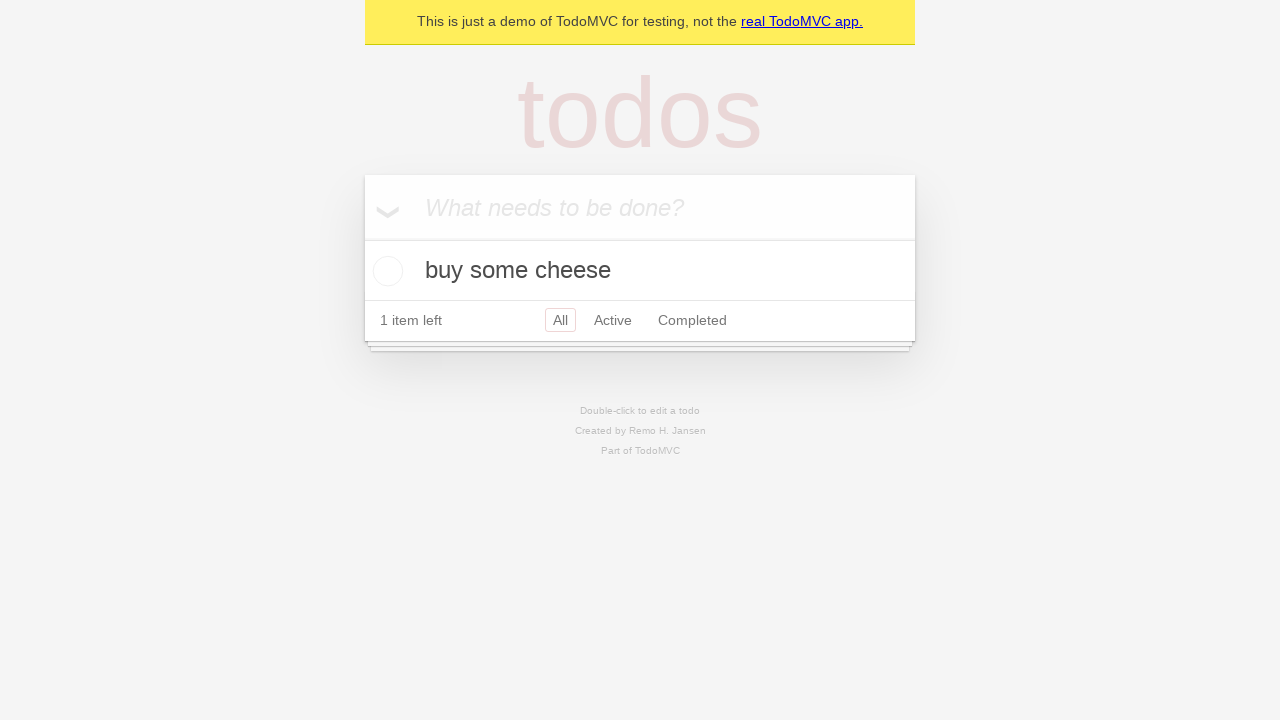

Filled todo input with 'feed the cat' on internal:attr=[placeholder="What needs to be done?"i]
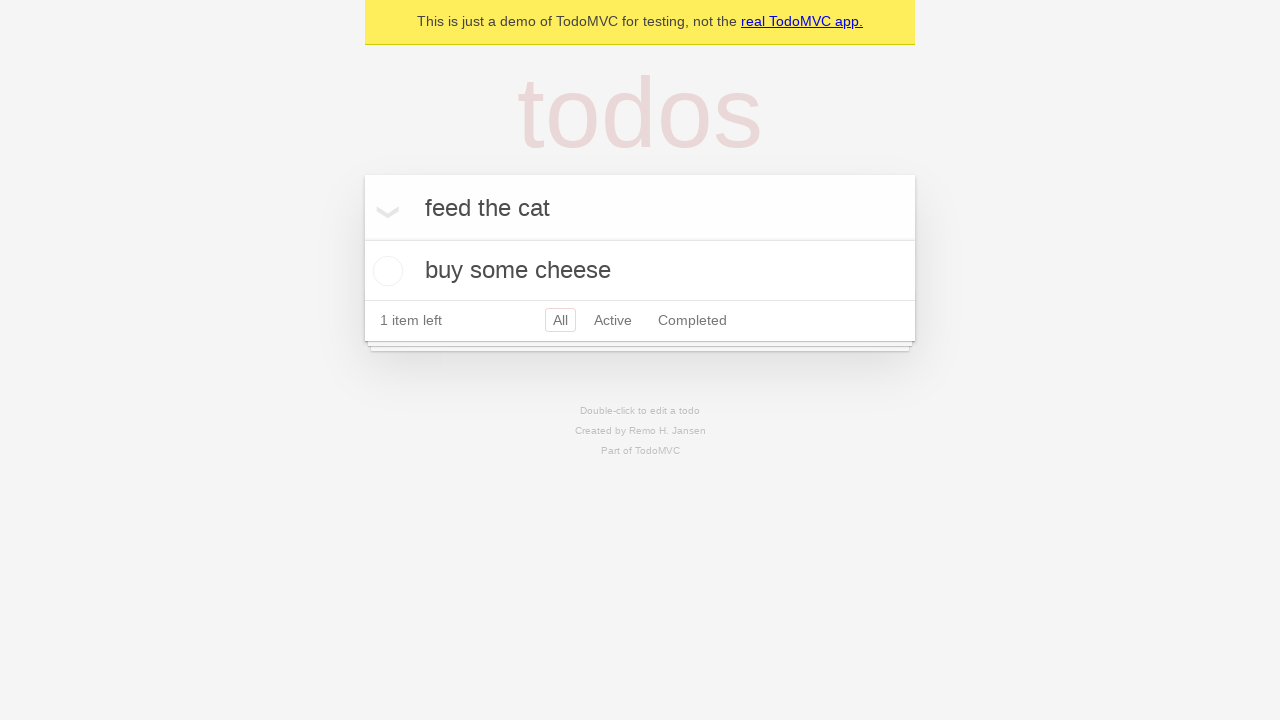

Pressed Enter to create second todo on internal:attr=[placeholder="What needs to be done?"i]
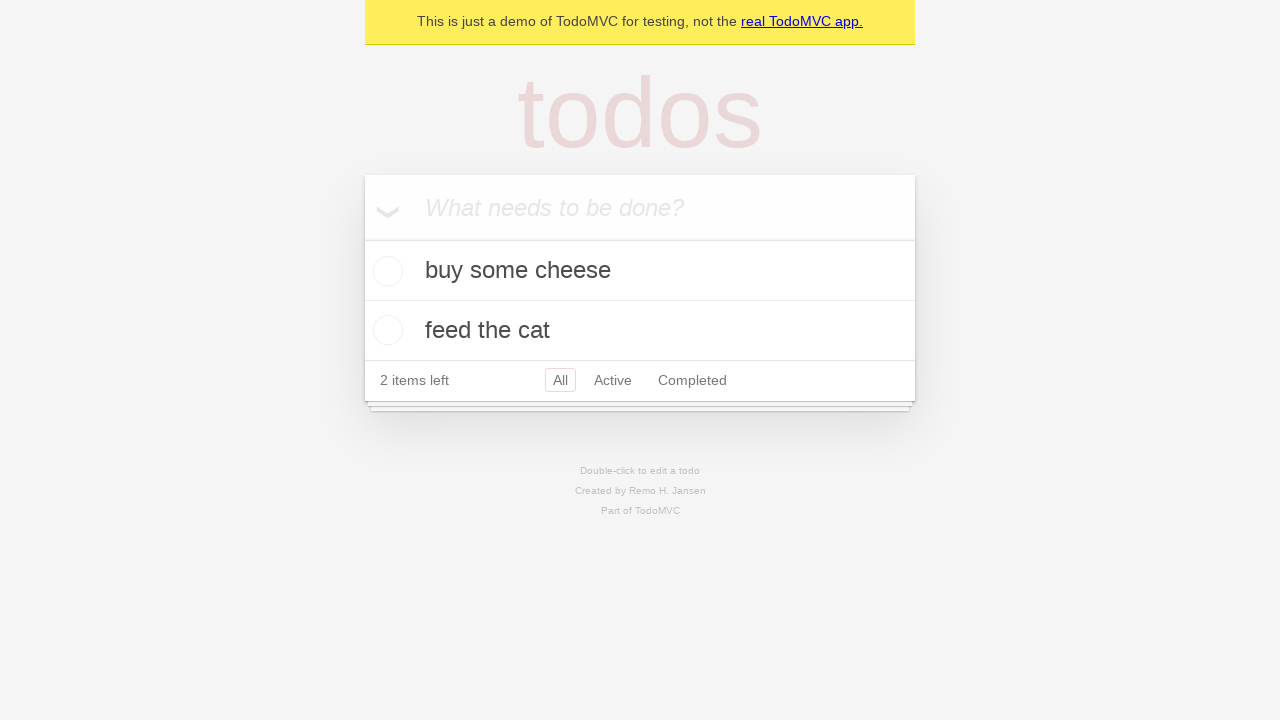

Filled todo input with 'book a doctors appointment' on internal:attr=[placeholder="What needs to be done?"i]
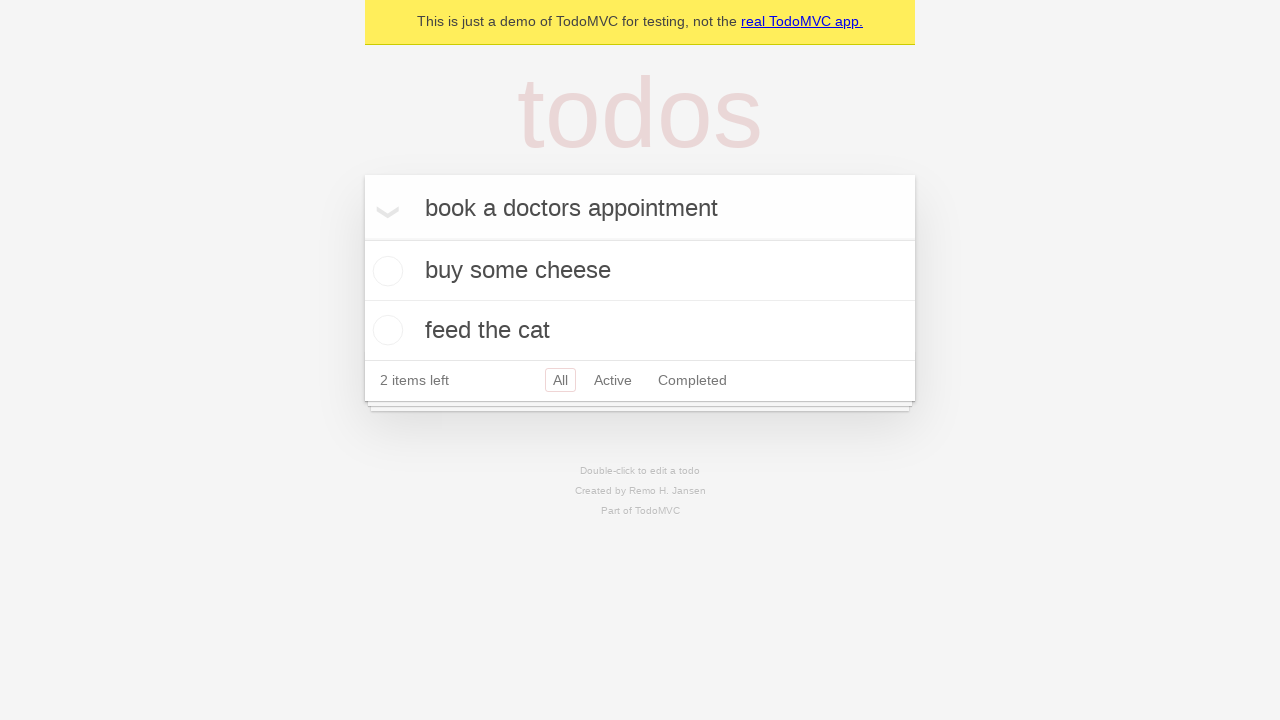

Pressed Enter to create third todo on internal:attr=[placeholder="What needs to be done?"i]
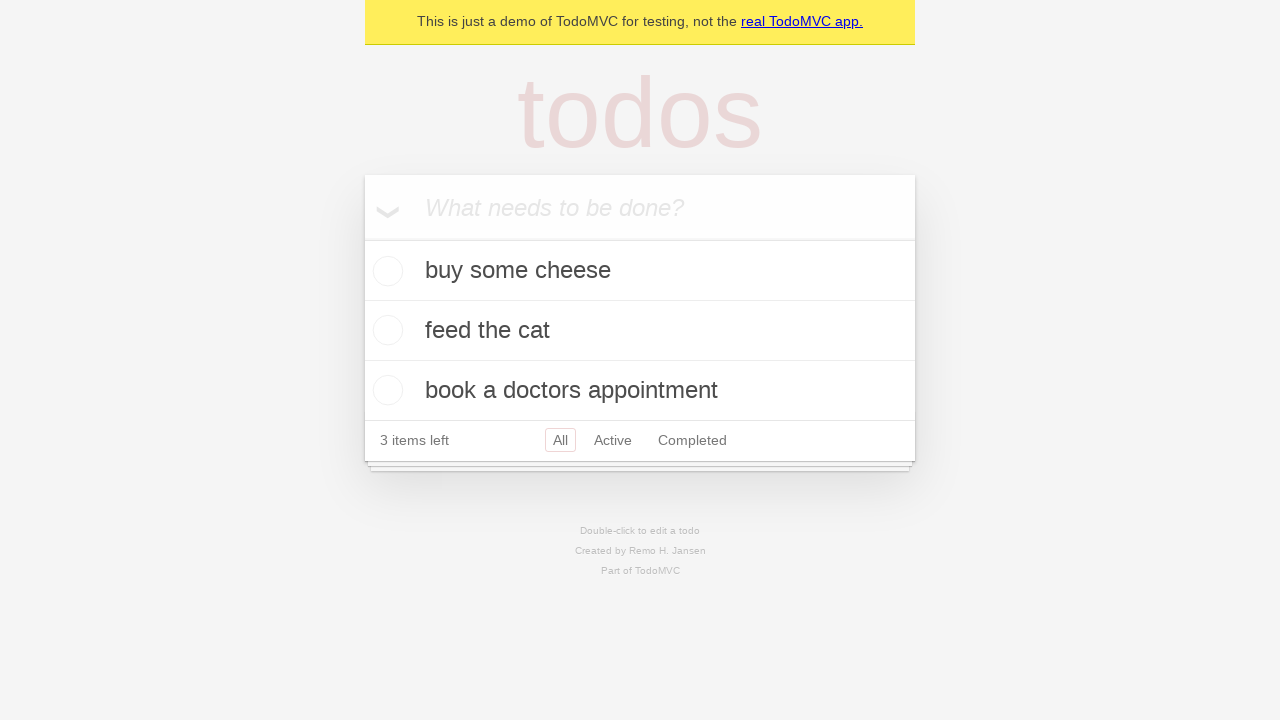

Verified all 3 todos were created successfully - '3 items left' text appeared
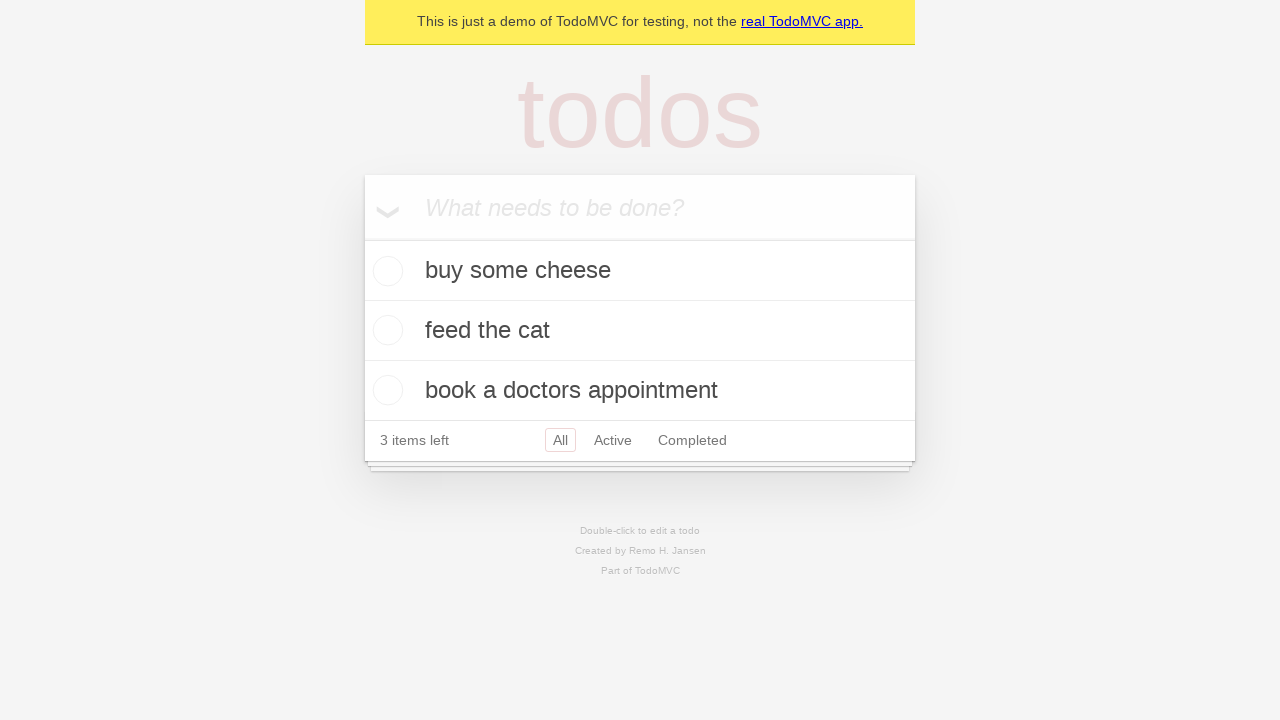

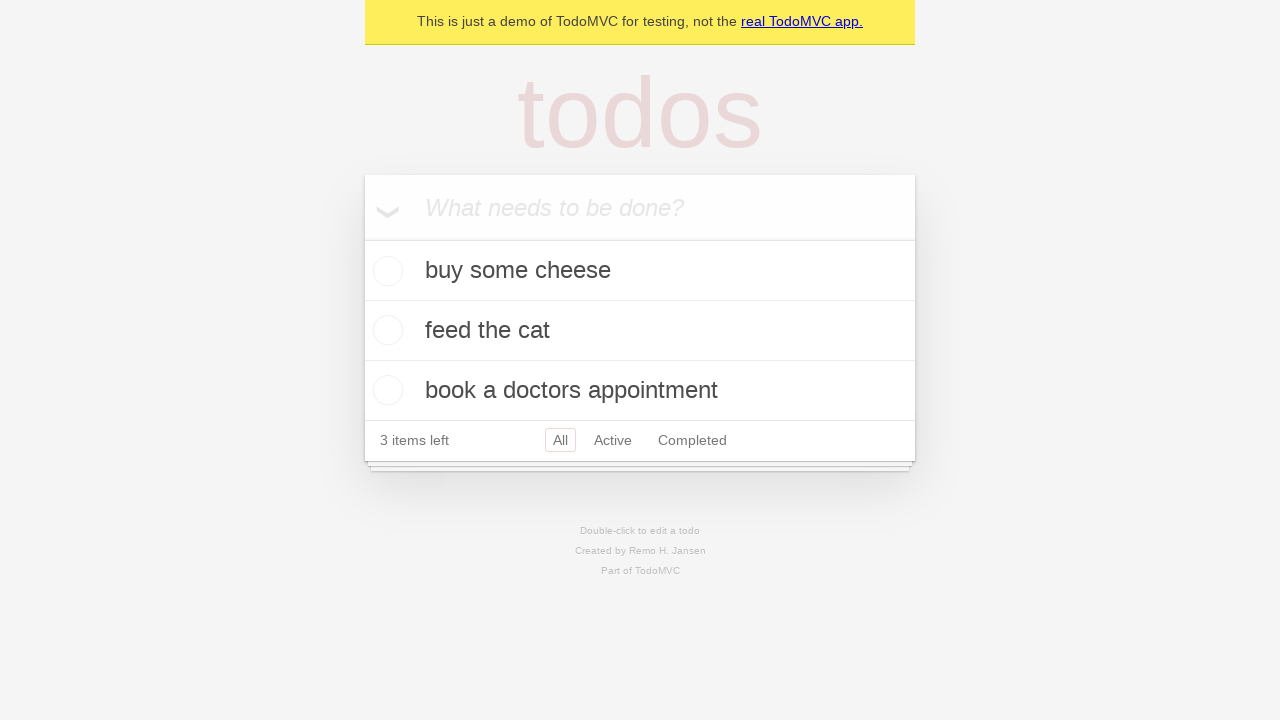